Navigates to a checkboxes practice page and locates a checkbox element

Starting URL: https://practice.expandtesting.com/checkboxes

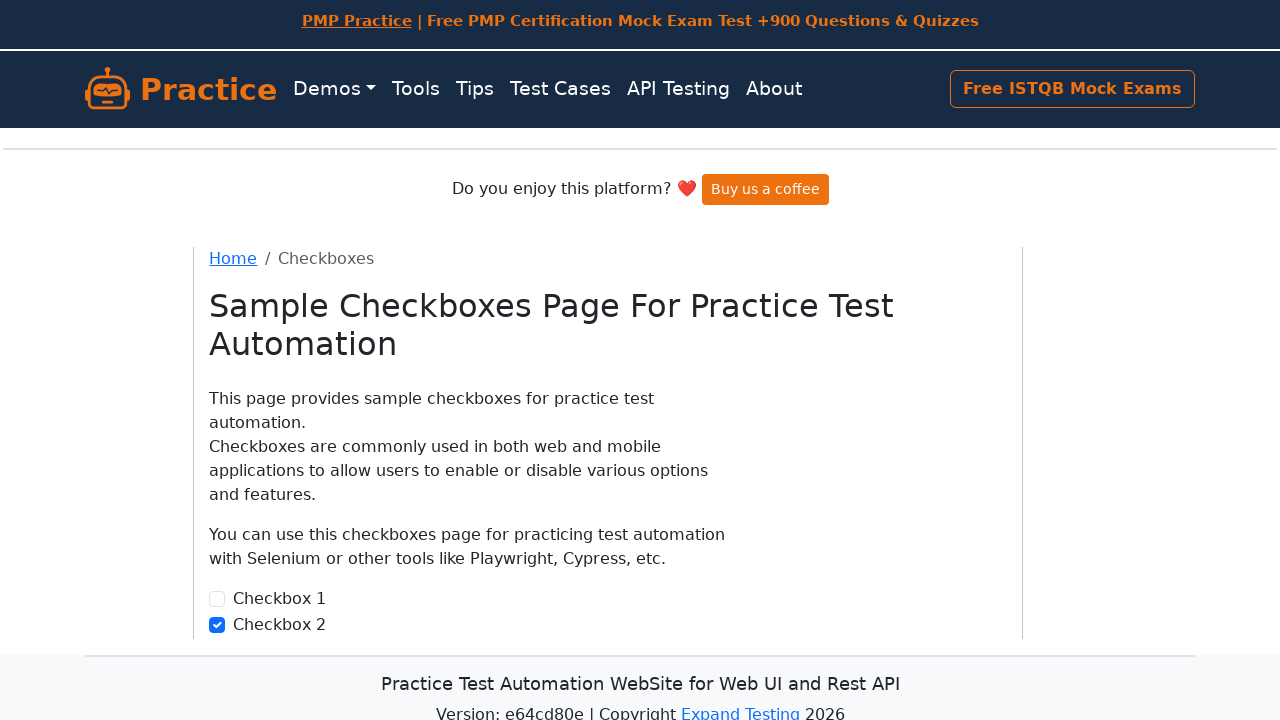

Navigated to checkboxes practice page
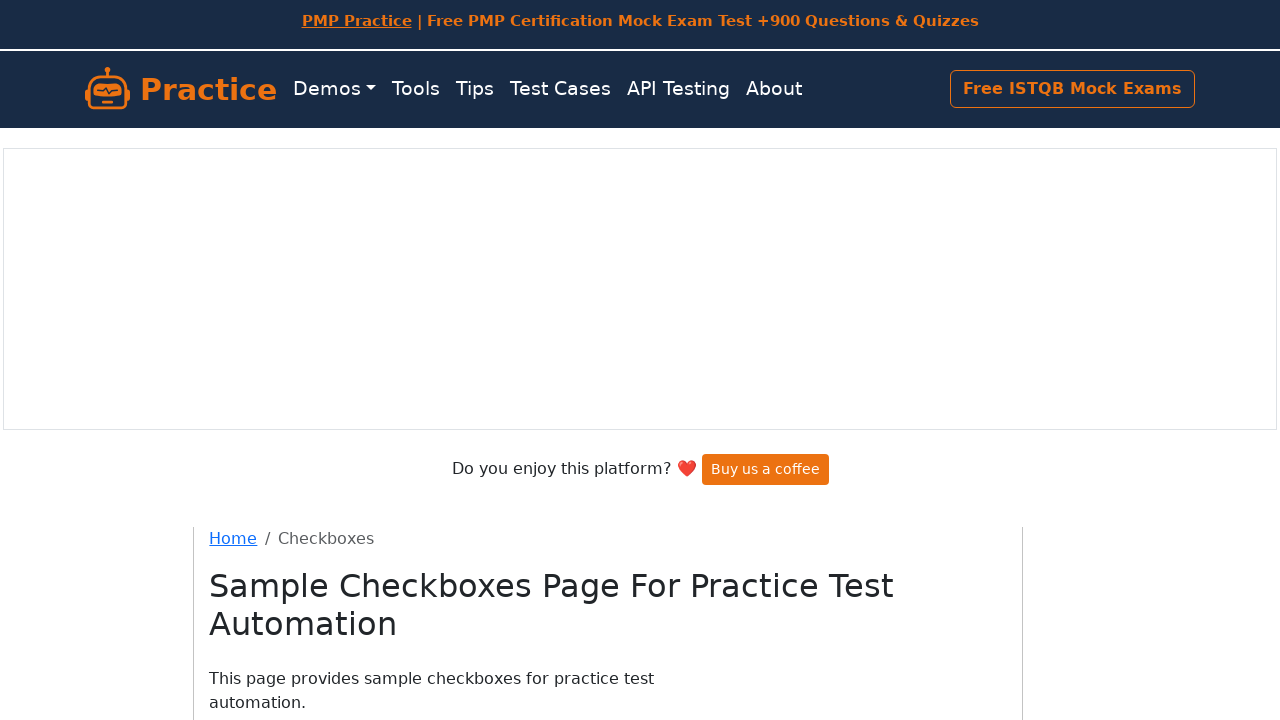

Located and waited for first checkbox element
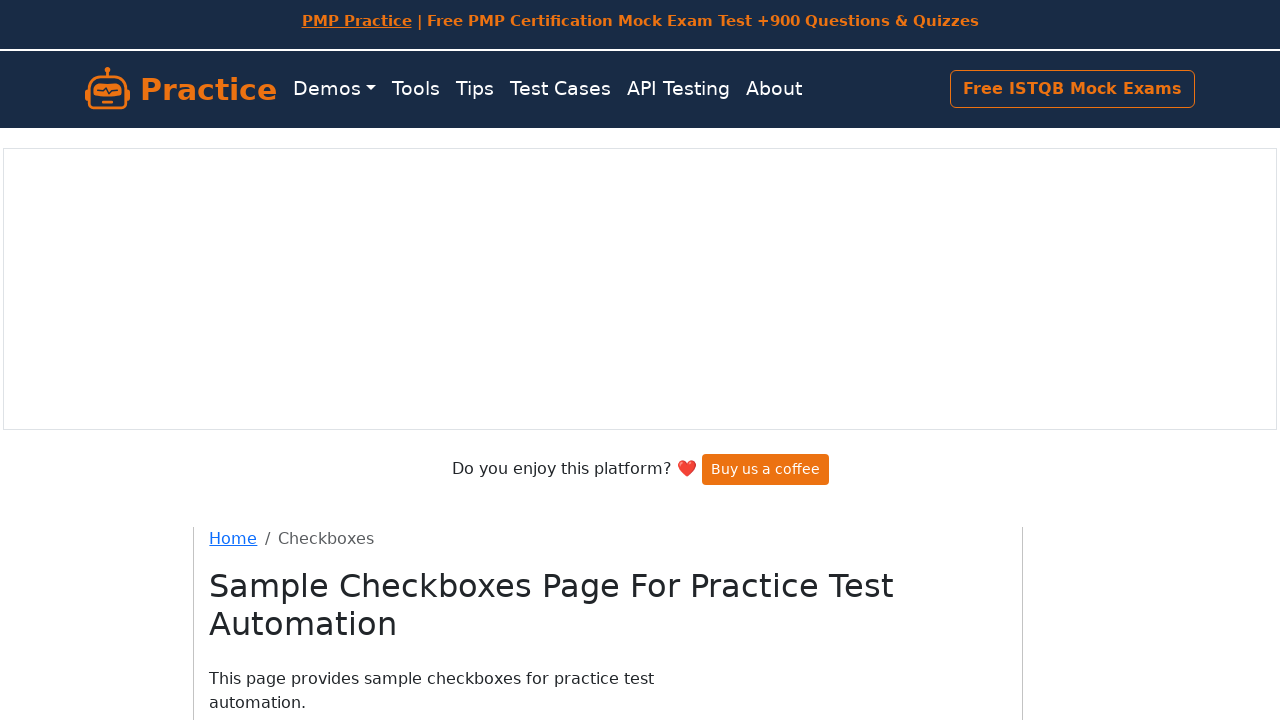

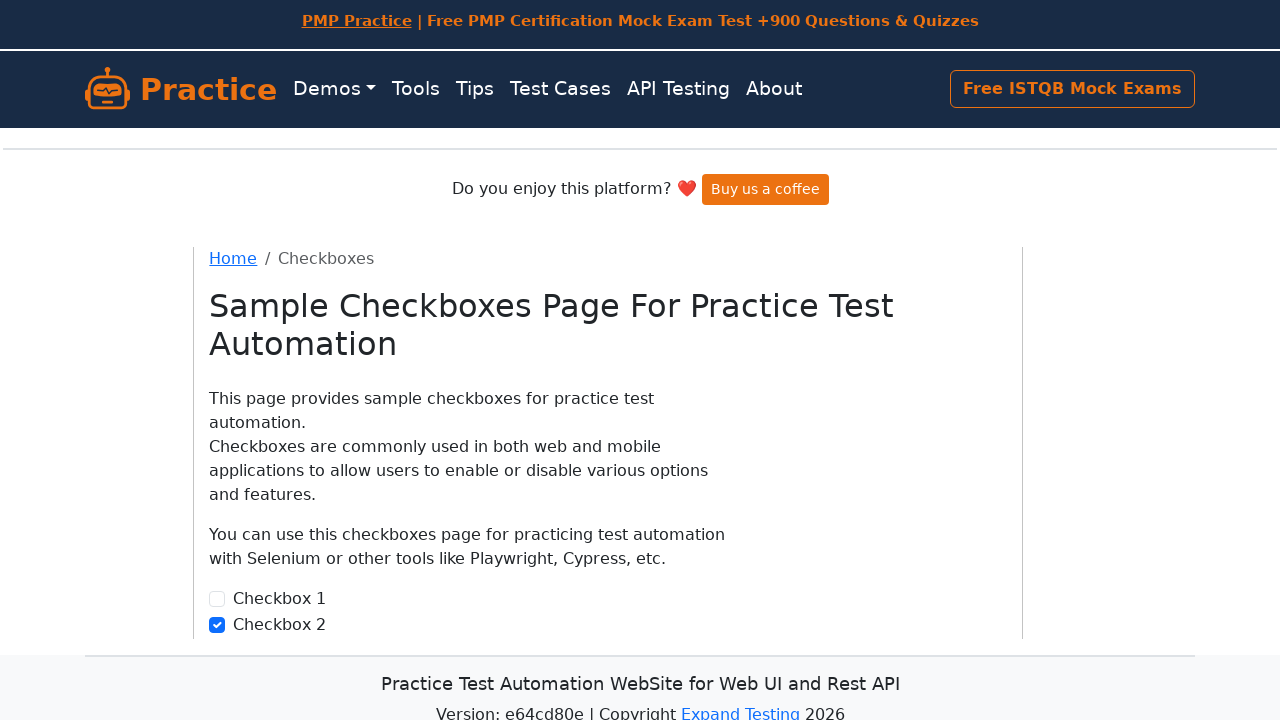